Fills out a registration form with first name, last name, and email, then submits it

Starting URL: http://secure-retreat-92358.herokuapp.com/

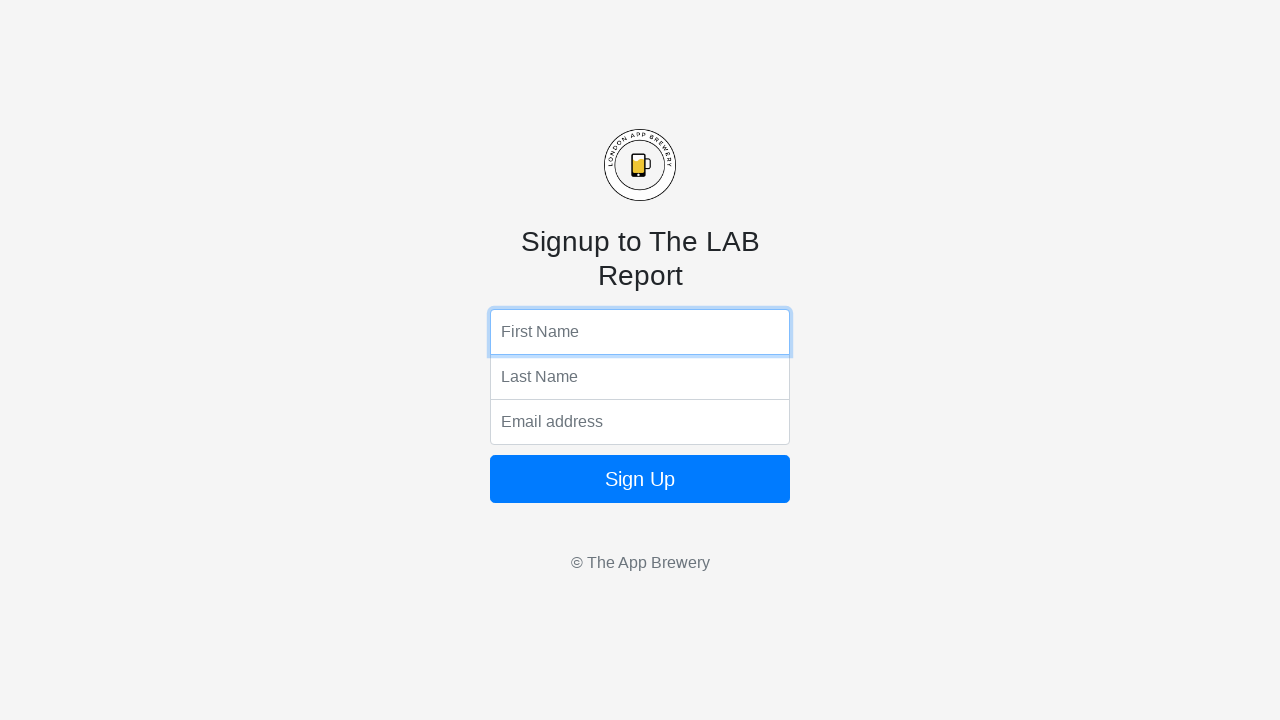

Filled first name field with 'John' on input[name='fName']
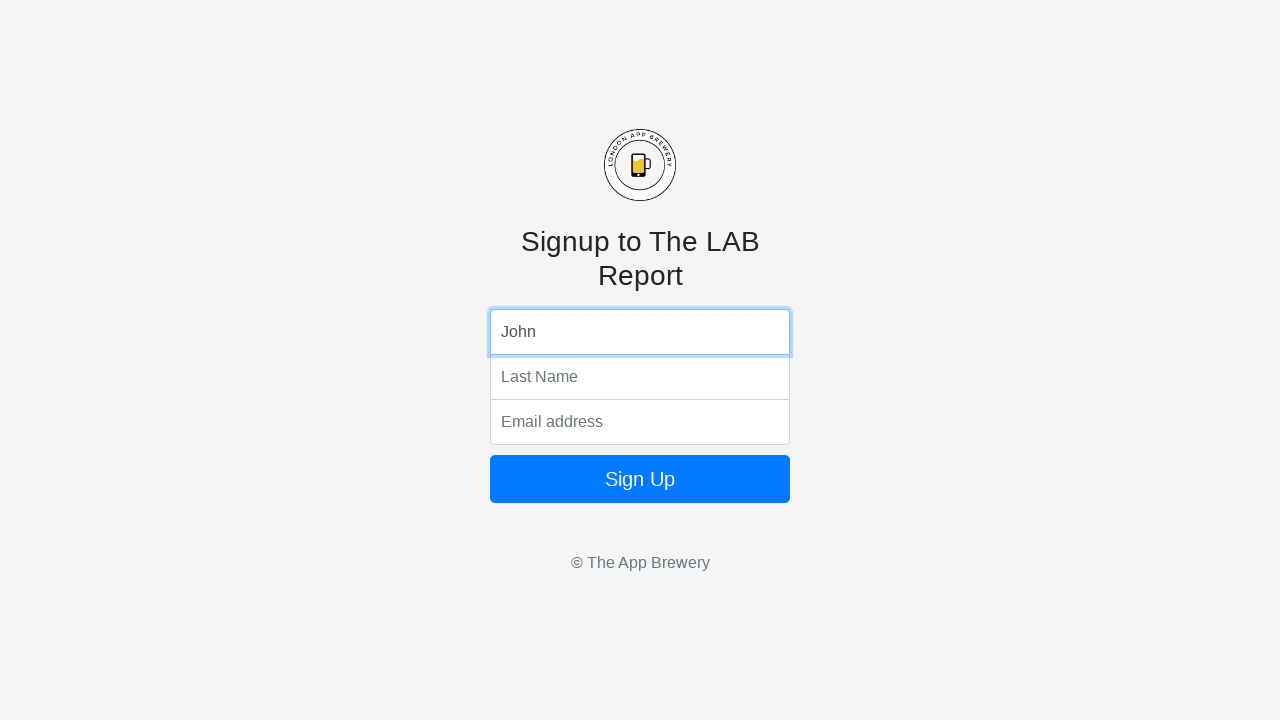

Filled last name field with 'Smith' on input[name='lName']
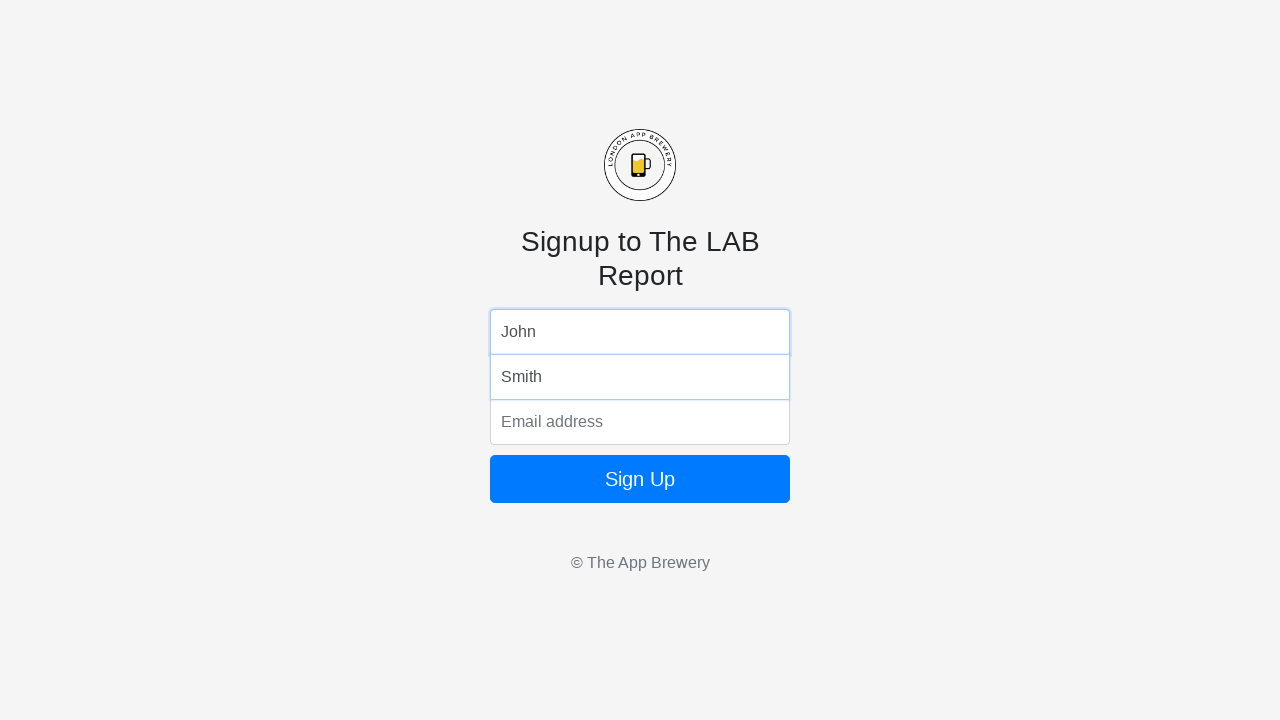

Filled email field with 'johnsmith@example.com' on input[name='email']
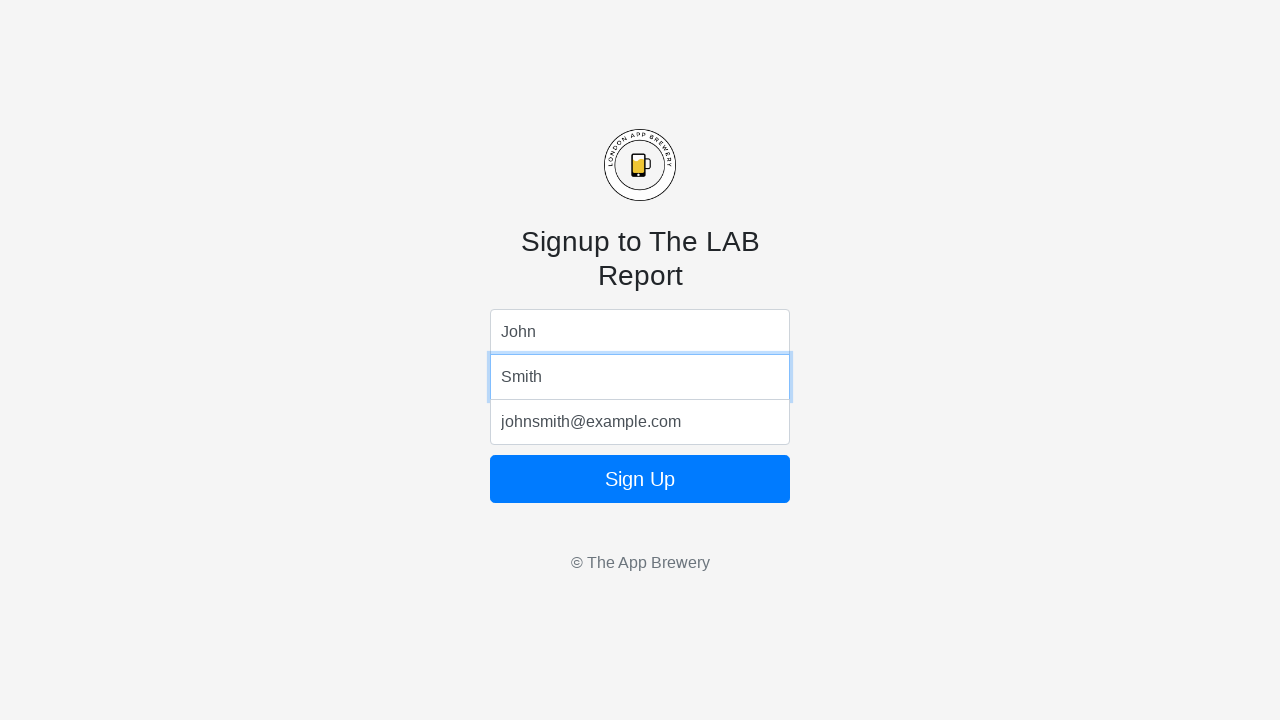

Clicked form submit button to complete registration at (640, 479) on form button
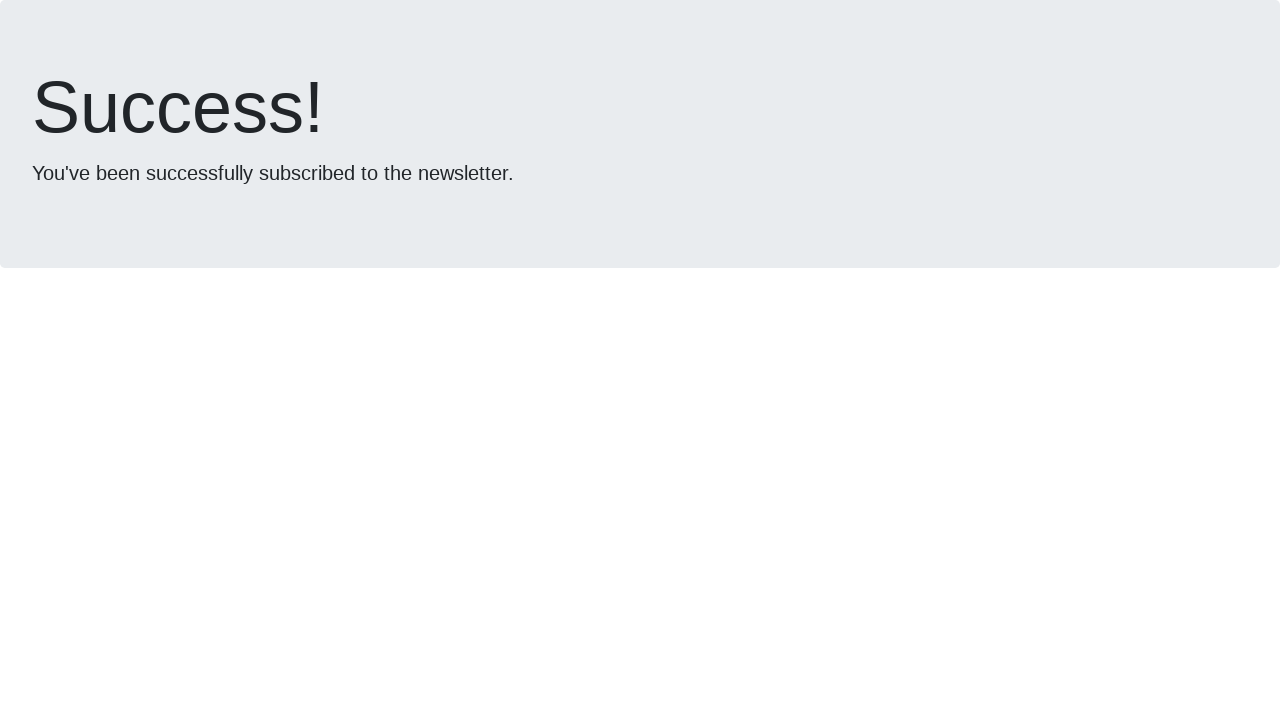

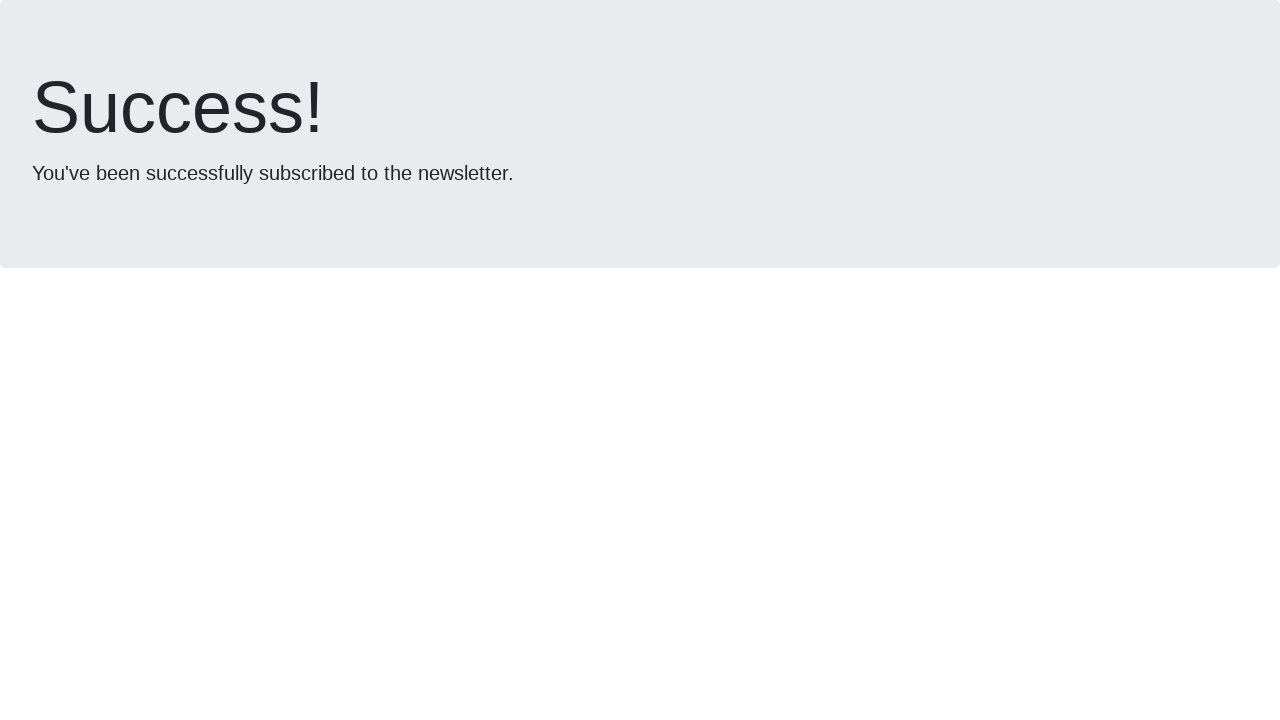